Tests the forgot password functionality by navigating to the forgot password page, filling in email and password fields, and submitting the form

Starting URL: https://www.rahulshettyacademy.com/client

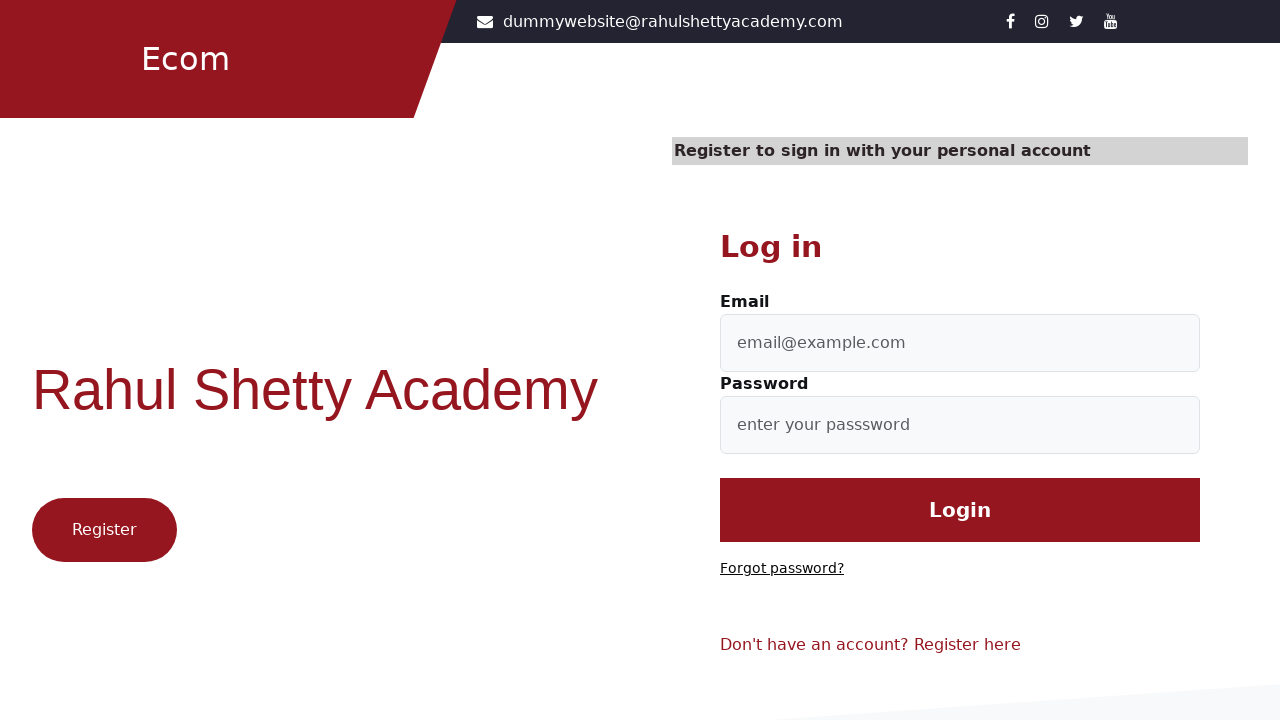

Clicked 'Forgot password?' link at (782, 569) on text=Forgot password?
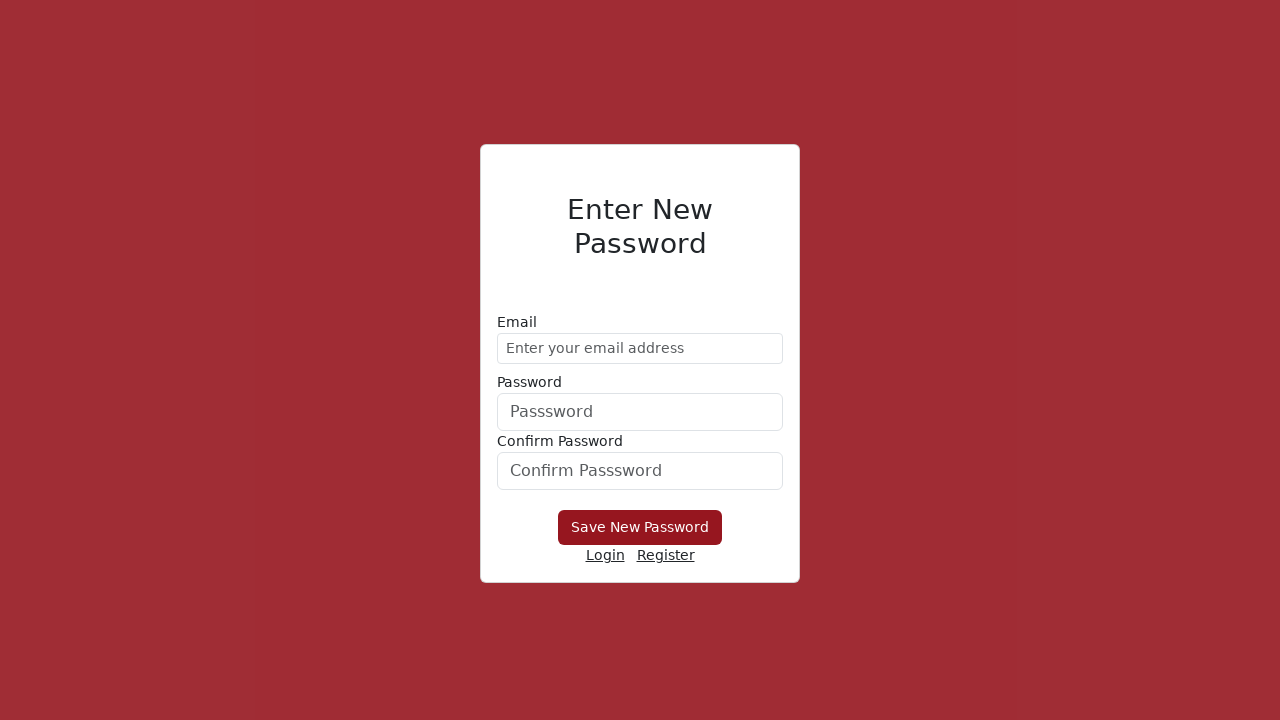

Filled email field with 'demo@gmail.com' on //form/div[1]/input
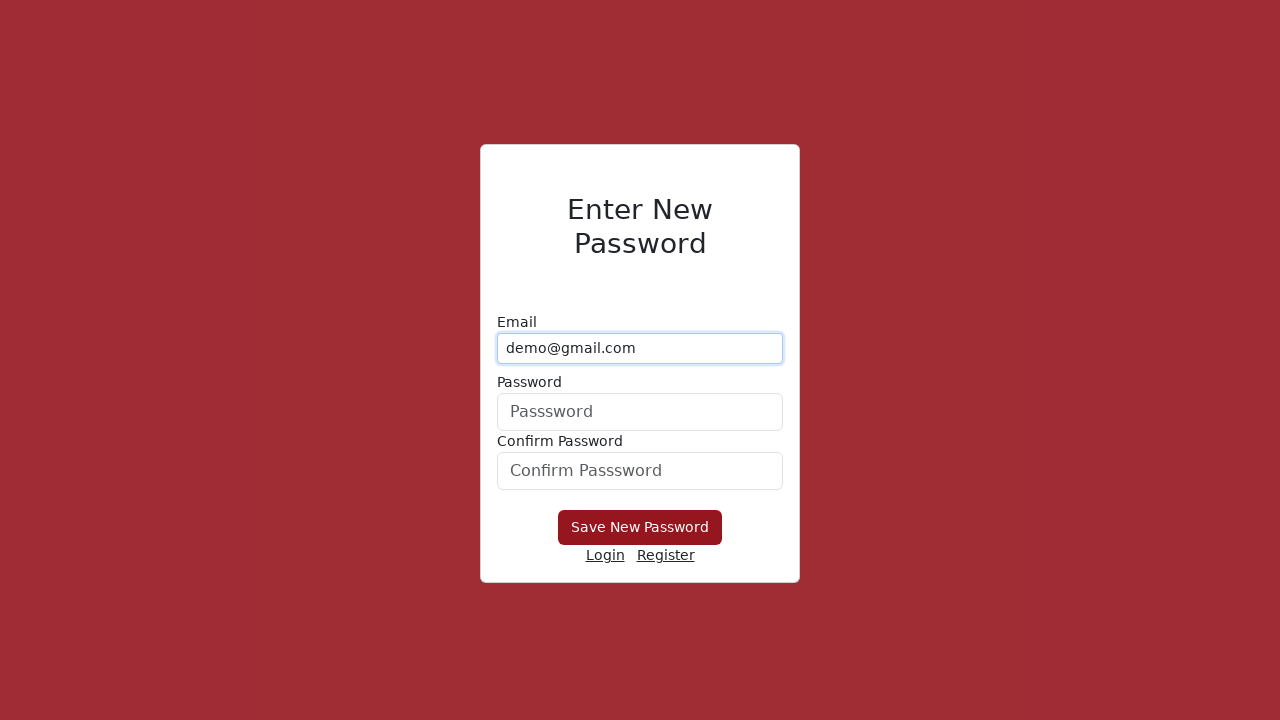

Filled new password field with '12345' on form div:nth-child(2) input
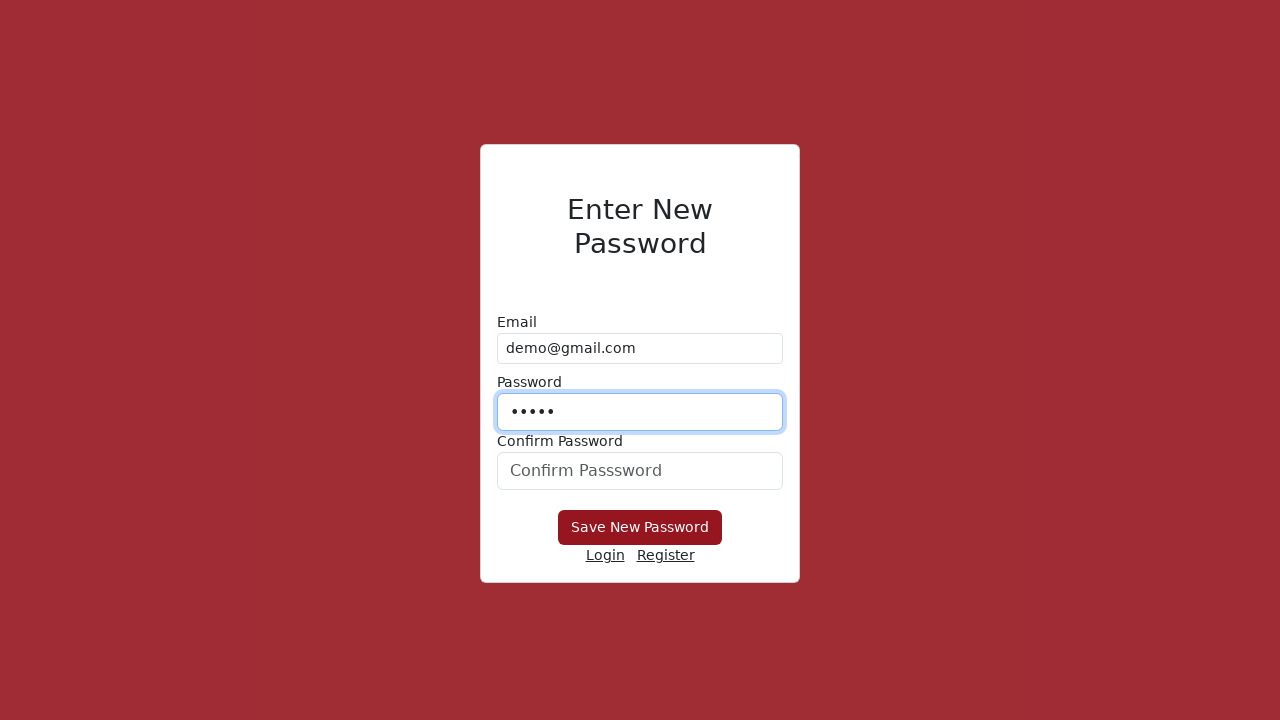

Filled confirm password field with '12345' on #confirmPassword
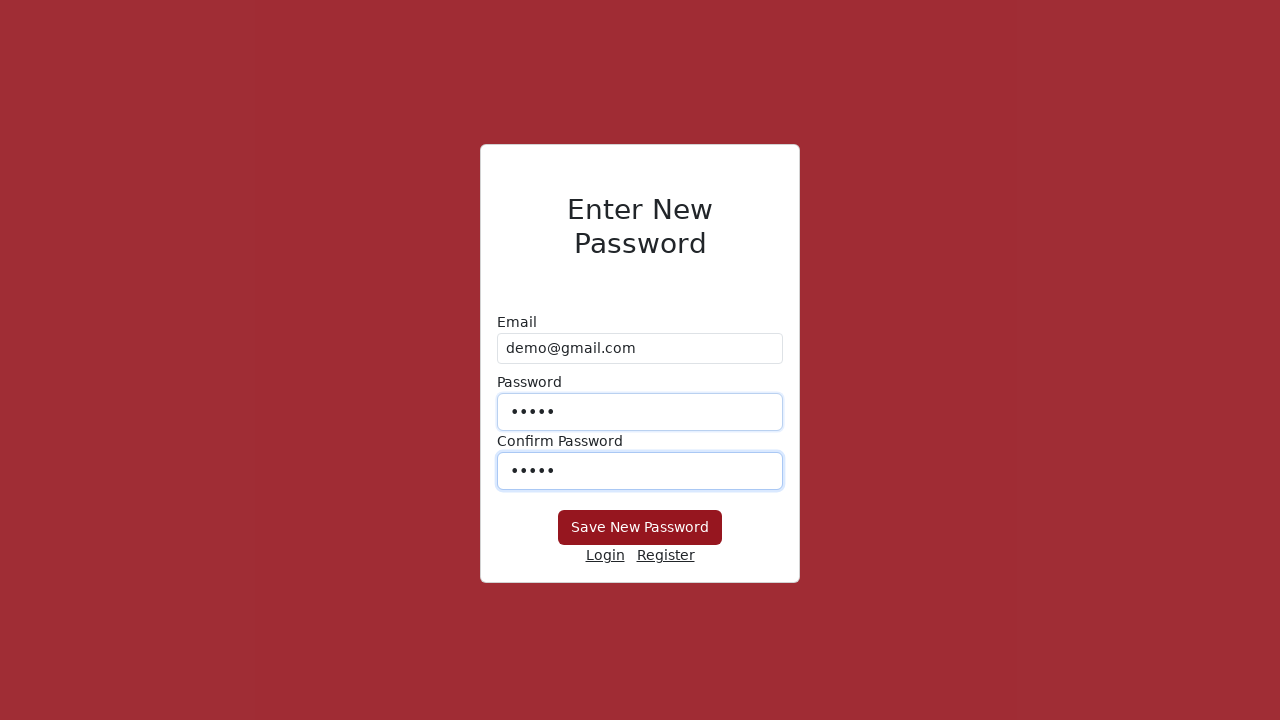

Clicked 'Save New Password' button to submit the form at (640, 528) on xpath=//button[text() = 'Save New Password']
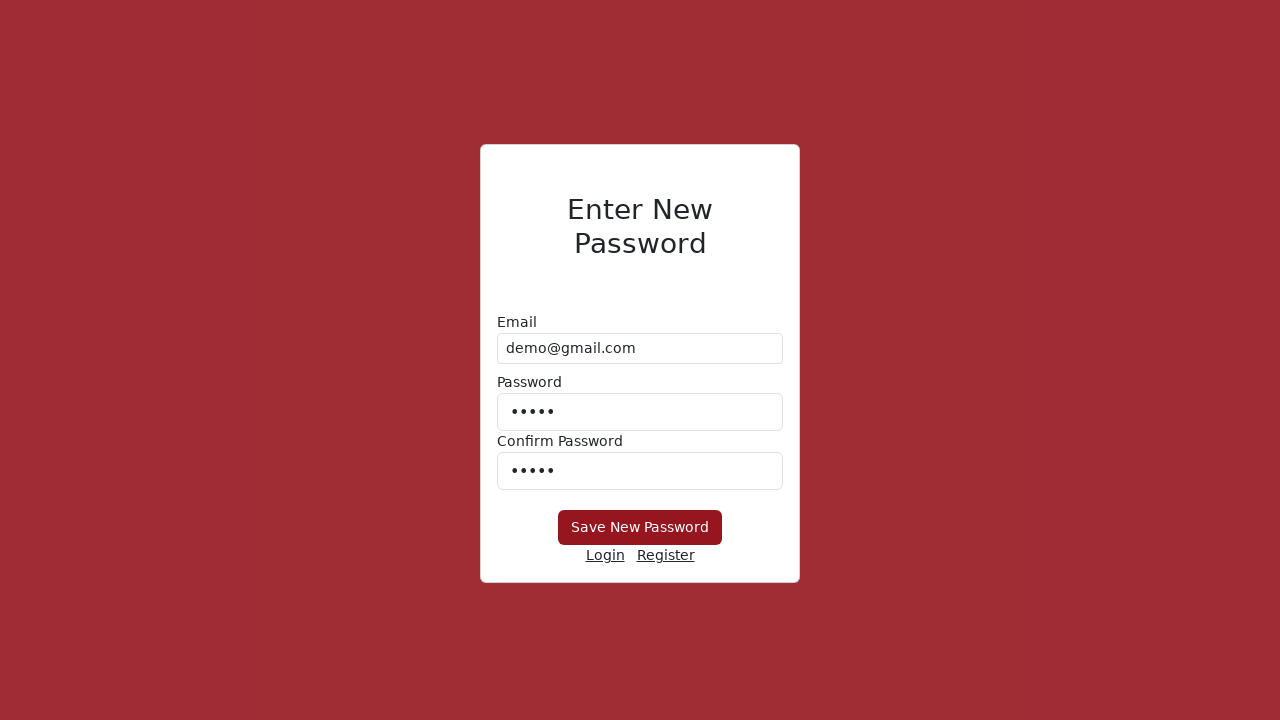

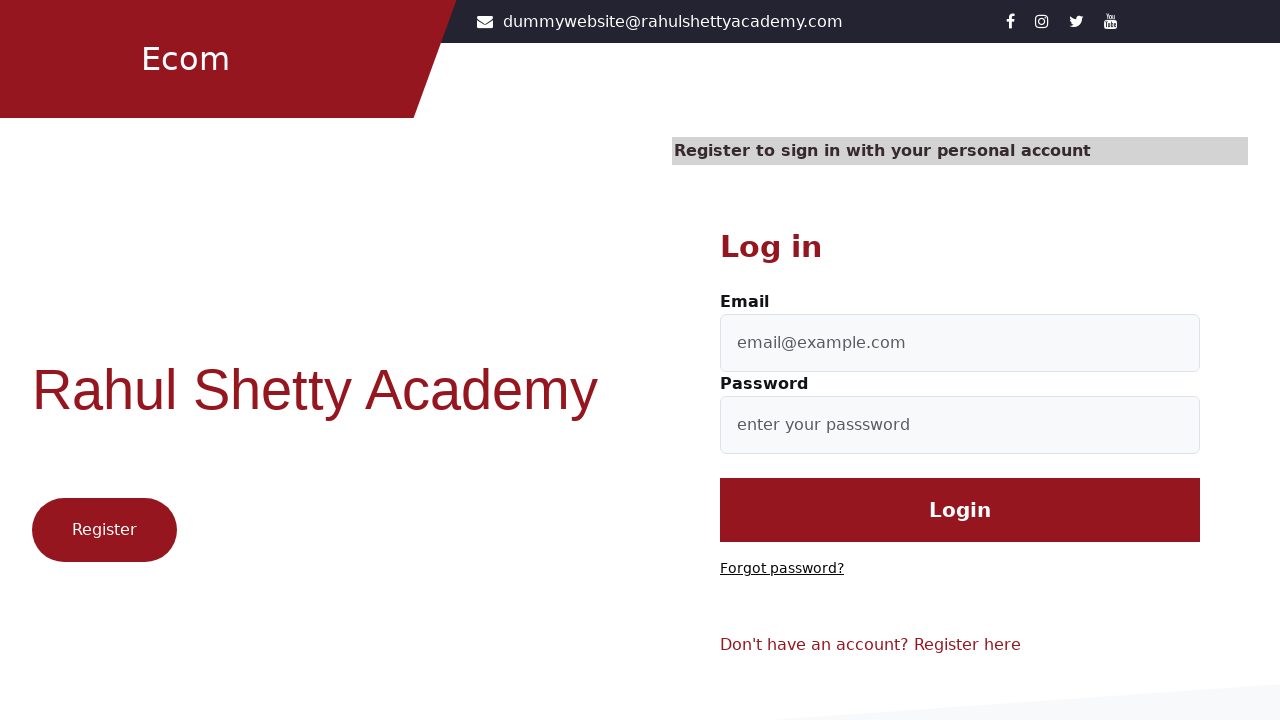